Tests selecting an option from a dropdown using the Select helper to choose by visible text, then verifies the correct option is selected.

Starting URL: https://the-internet.herokuapp.com/dropdown

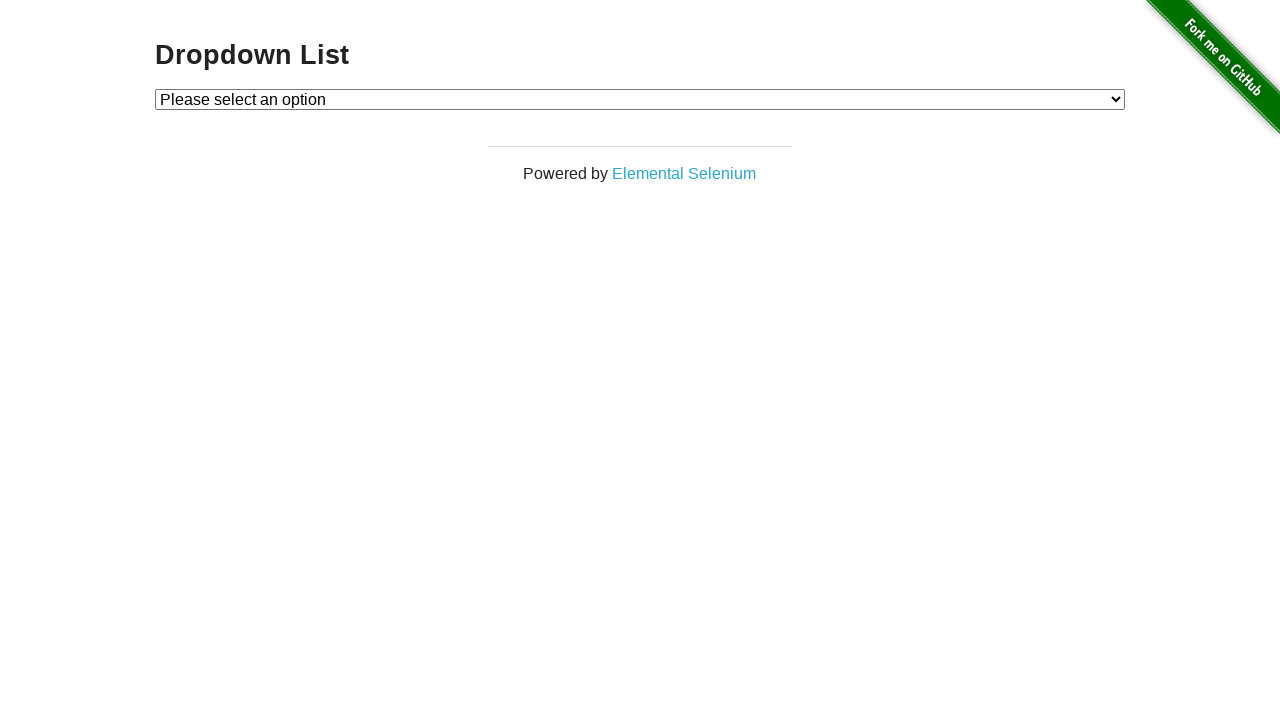

Waited for dropdown element to be present
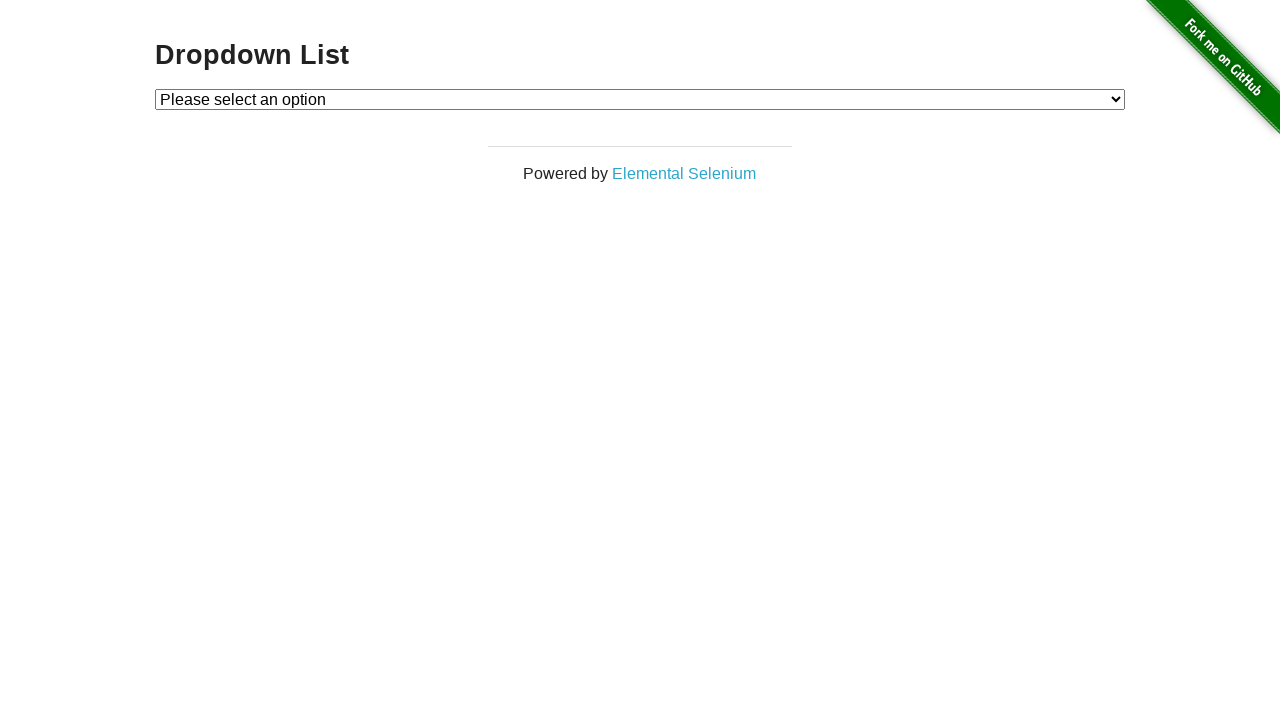

Selected 'Option 1' from dropdown using visible text on #dropdown
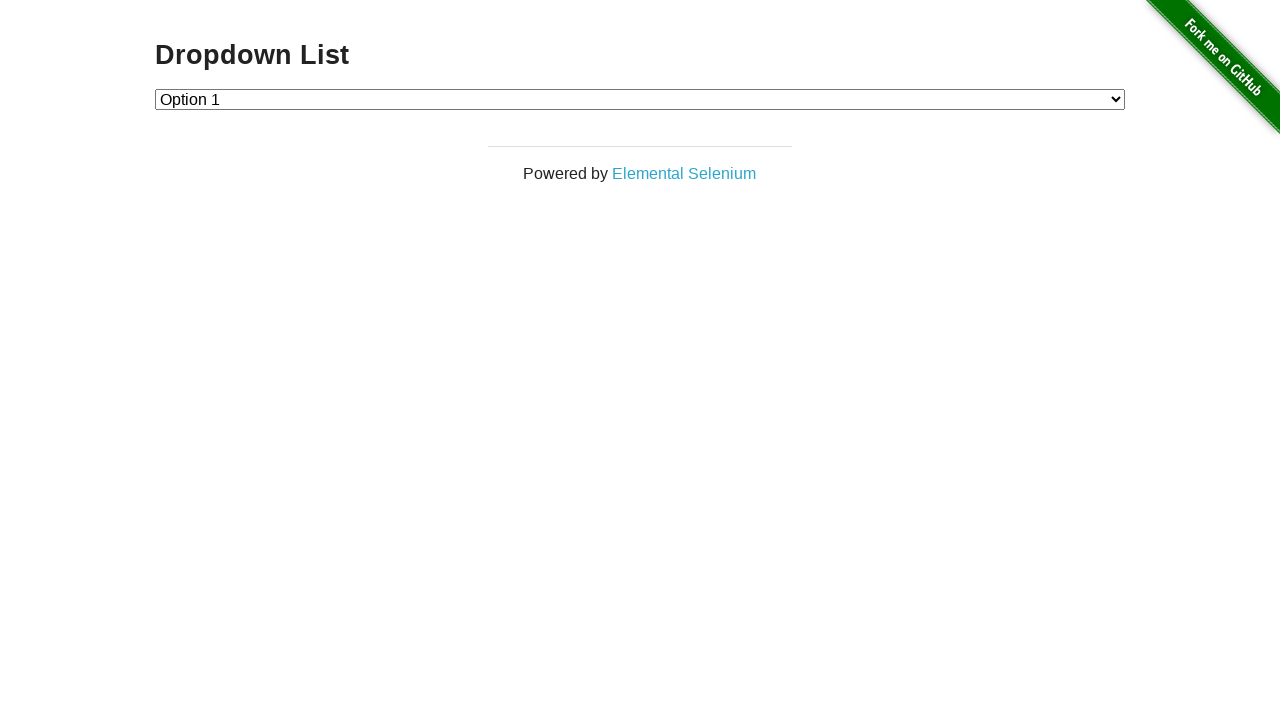

Retrieved selected option text from dropdown
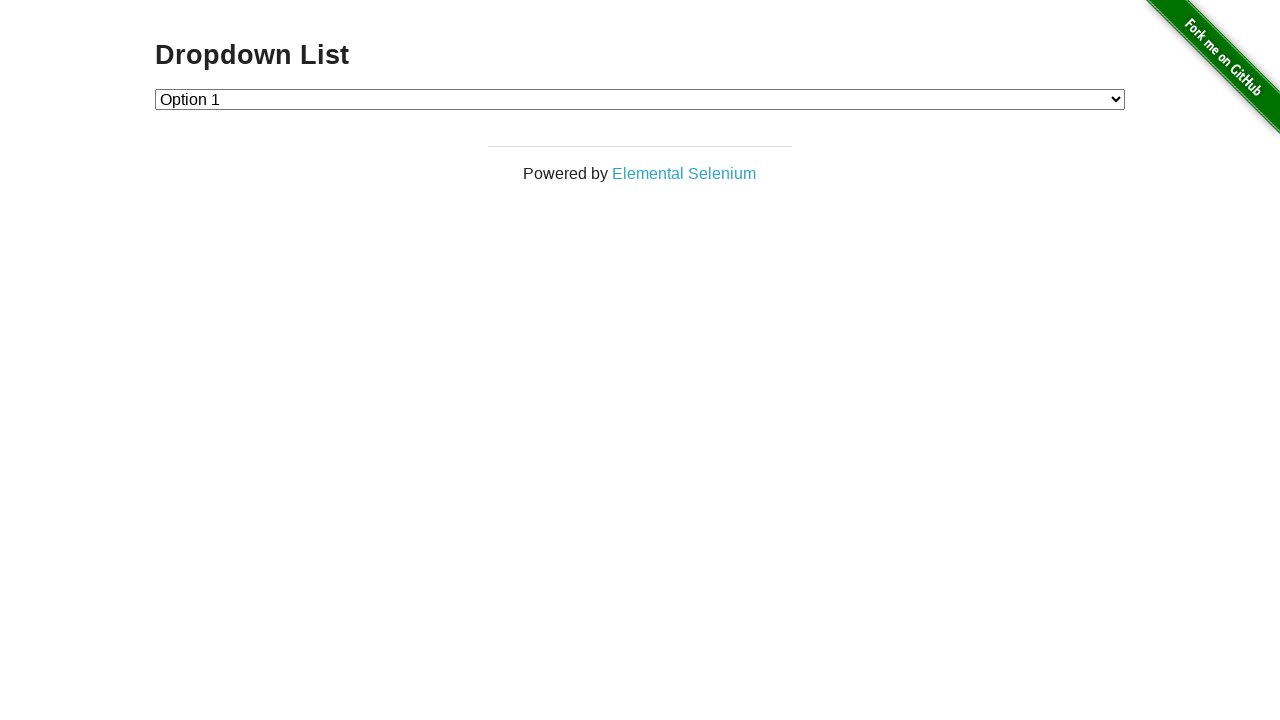

Verified that 'Option 1' is the selected option
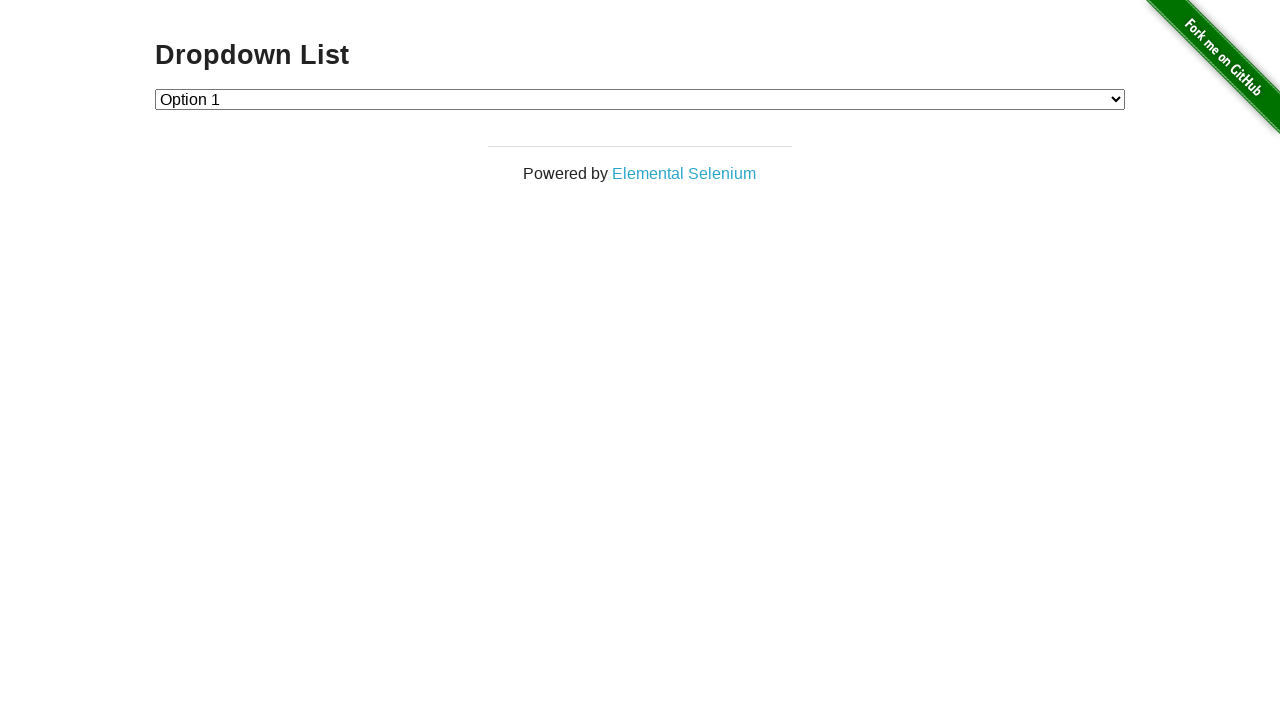

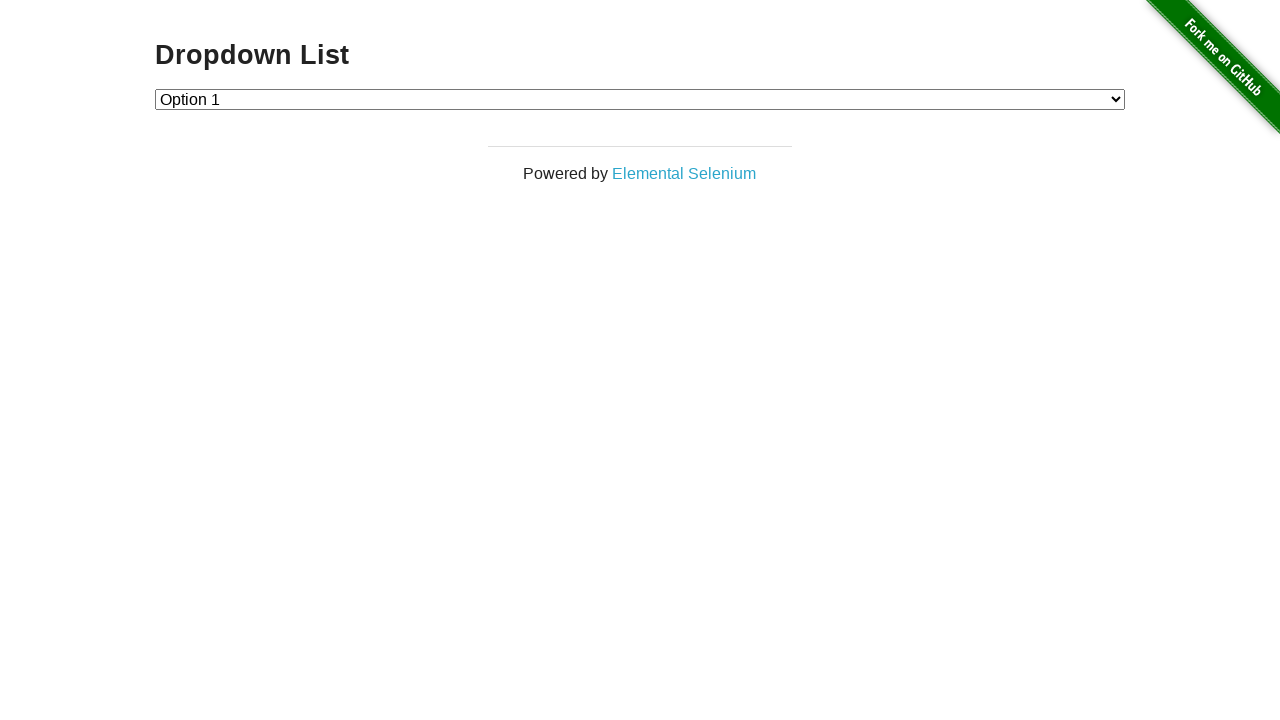